Tests a practice form by checking checkboxes, selecting a gender option, filling a password field, submitting the form, then navigating to the shop and adding a Nokia Edge product to cart.

Starting URL: https://rahulshettyacademy.com/angularpractice/

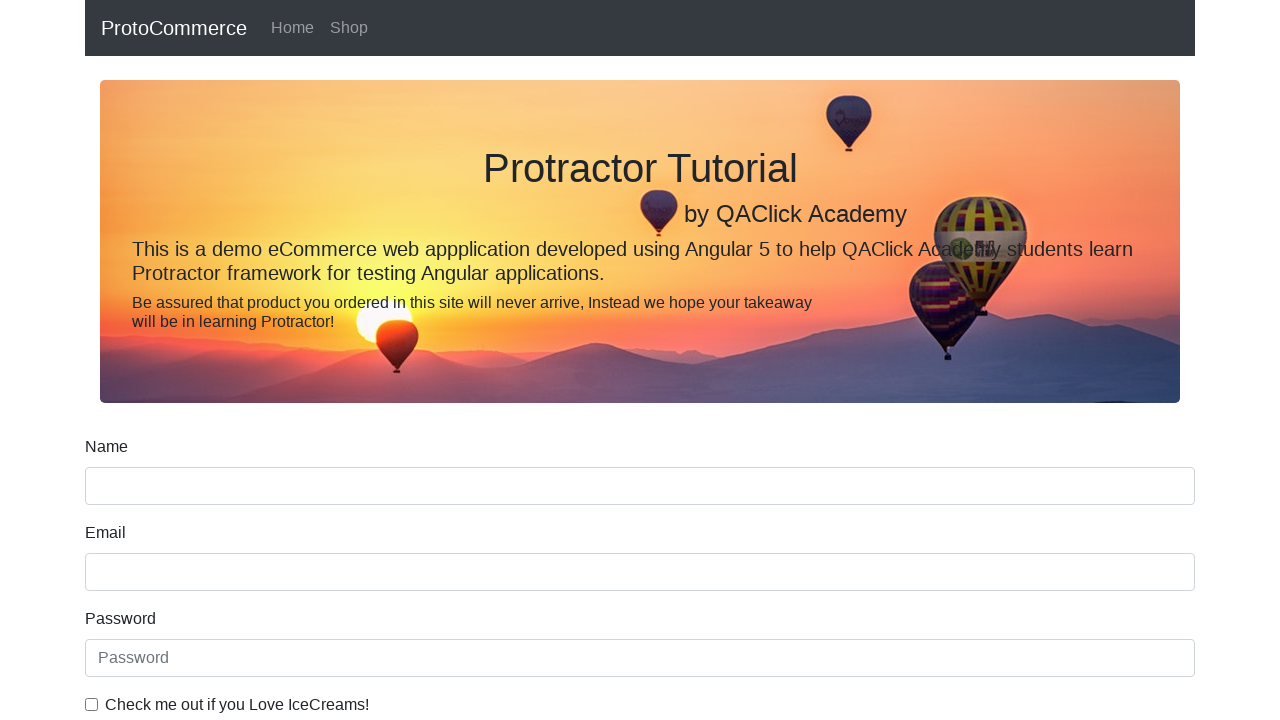

Checked the IceCream checkbox at (92, 704) on internal:label="Check me out if you Love IceCreams!"i
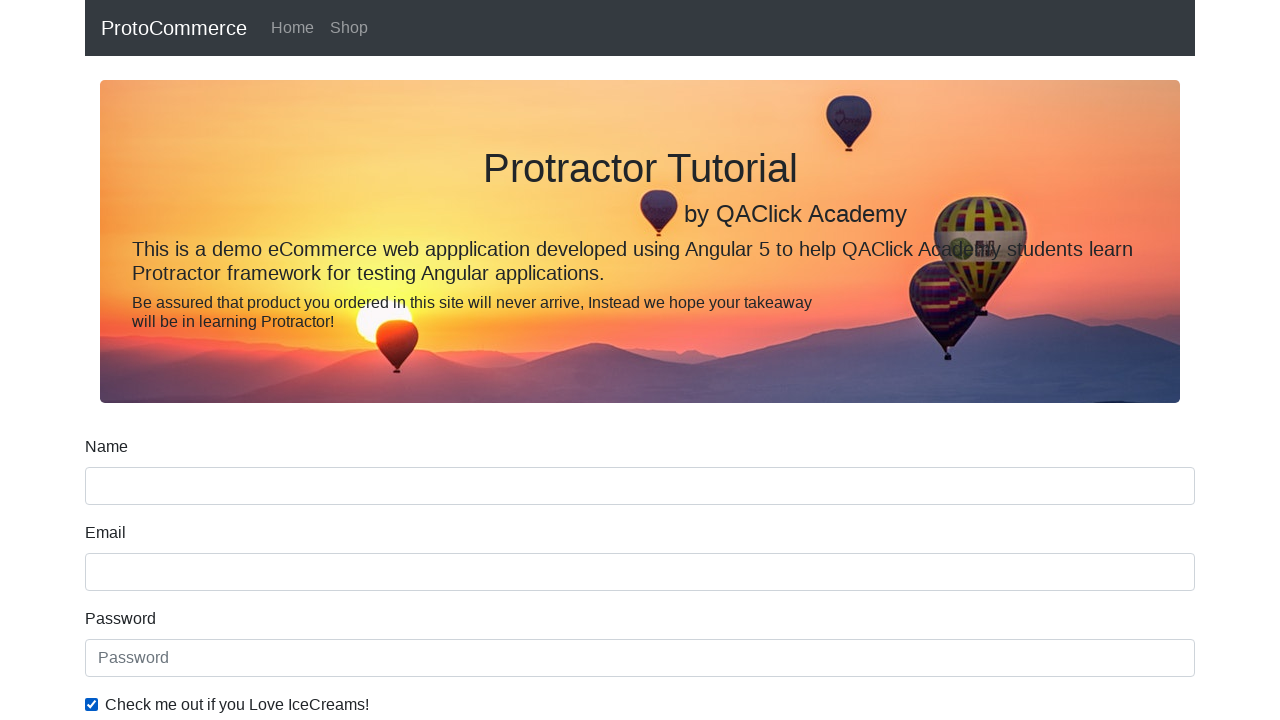

Checked the Employed radio button at (326, 360) on internal:label="Employed"i
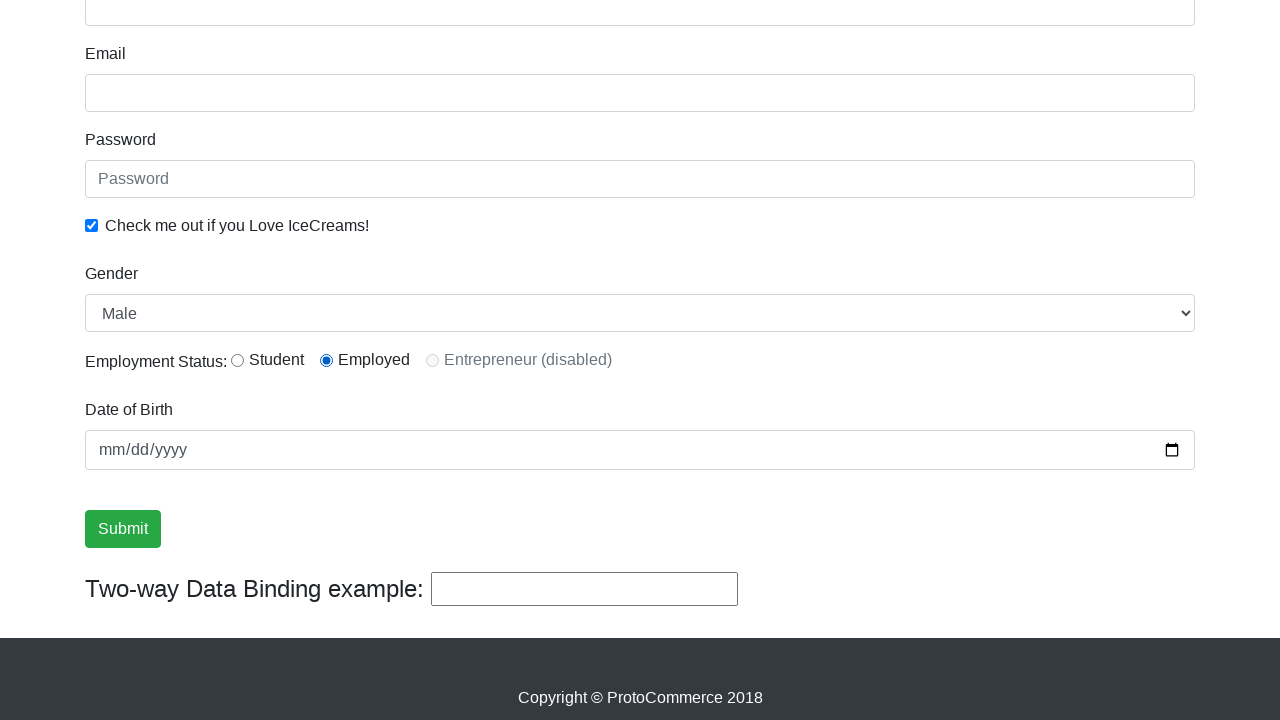

Selected Female from Gender dropdown on internal:label="Gender"i
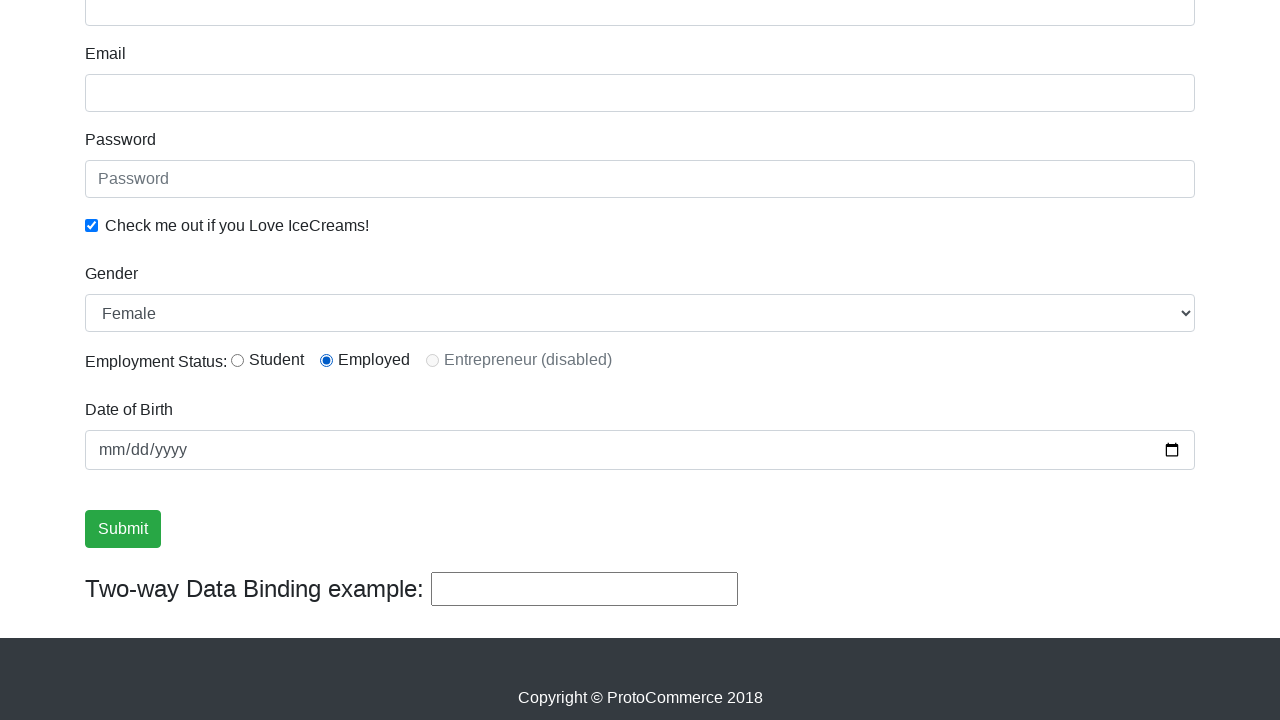

Filled password field with '123' on internal:attr=[placeholder="Password"i]
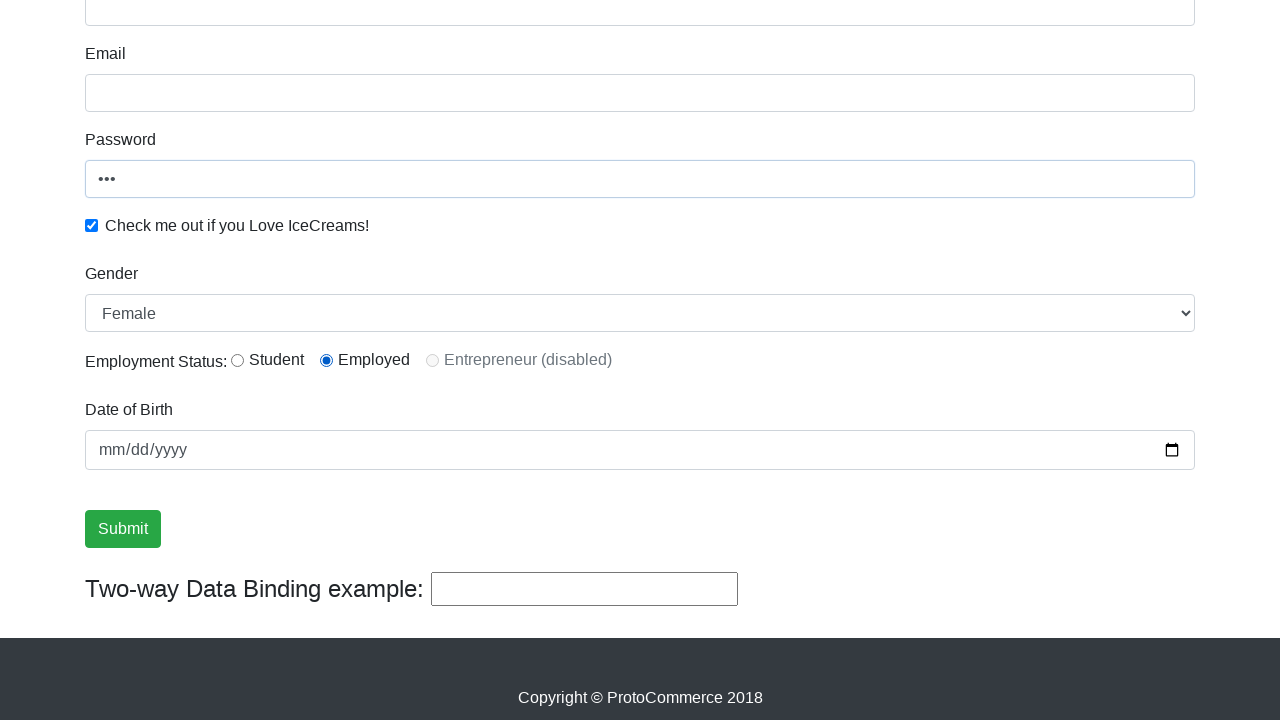

Clicked Submit button at (123, 529) on internal:role=button[name="Submit"i]
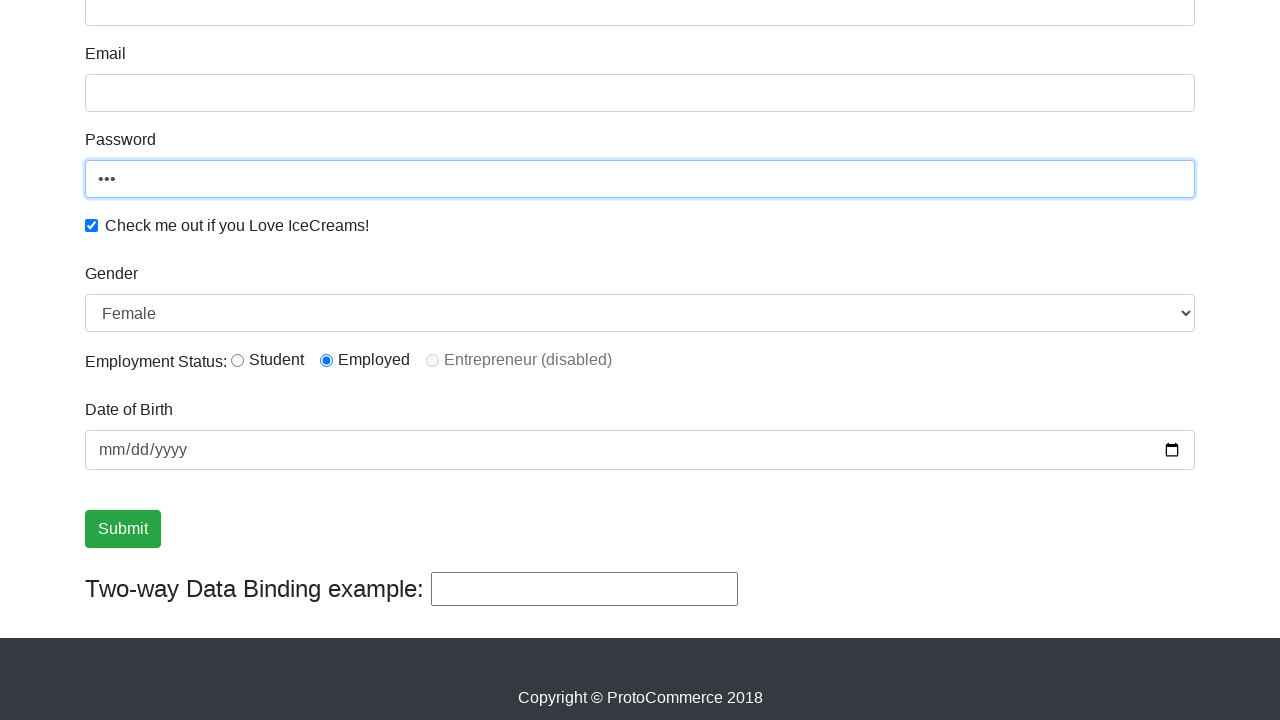

Verified success message is visible
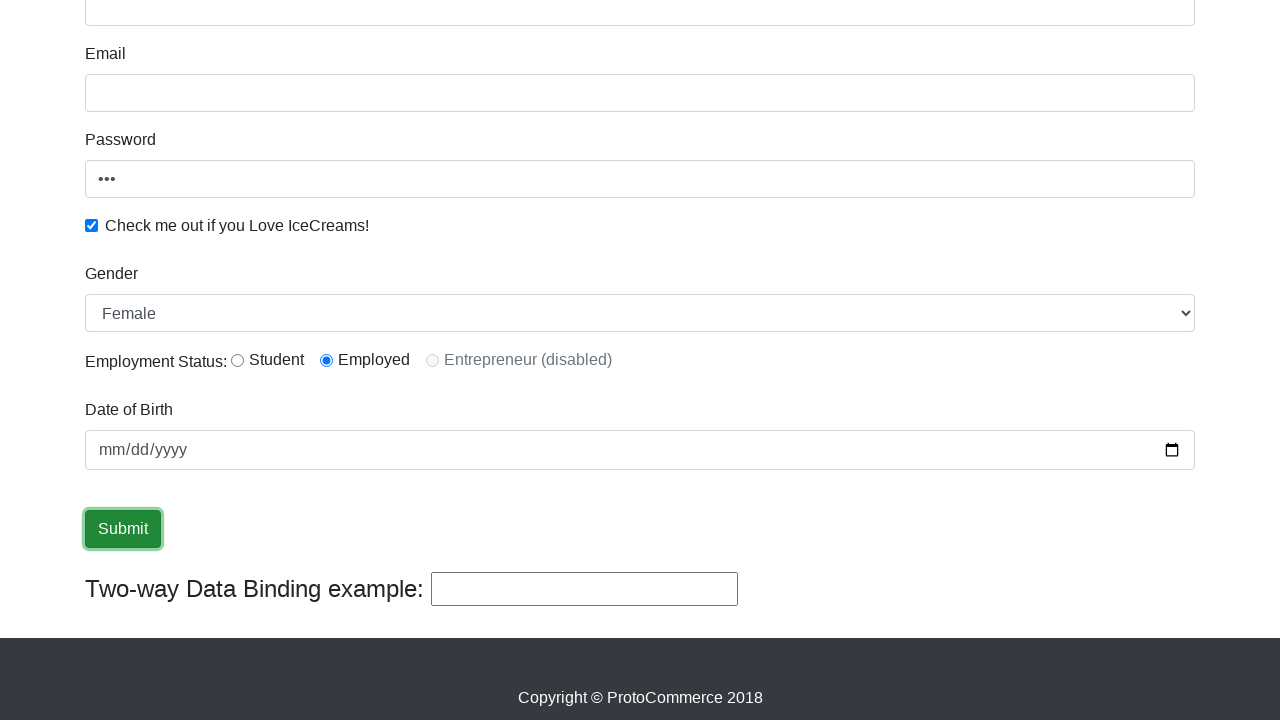

Clicked on Shop link at (349, 28) on internal:role=link[name="Shop"i]
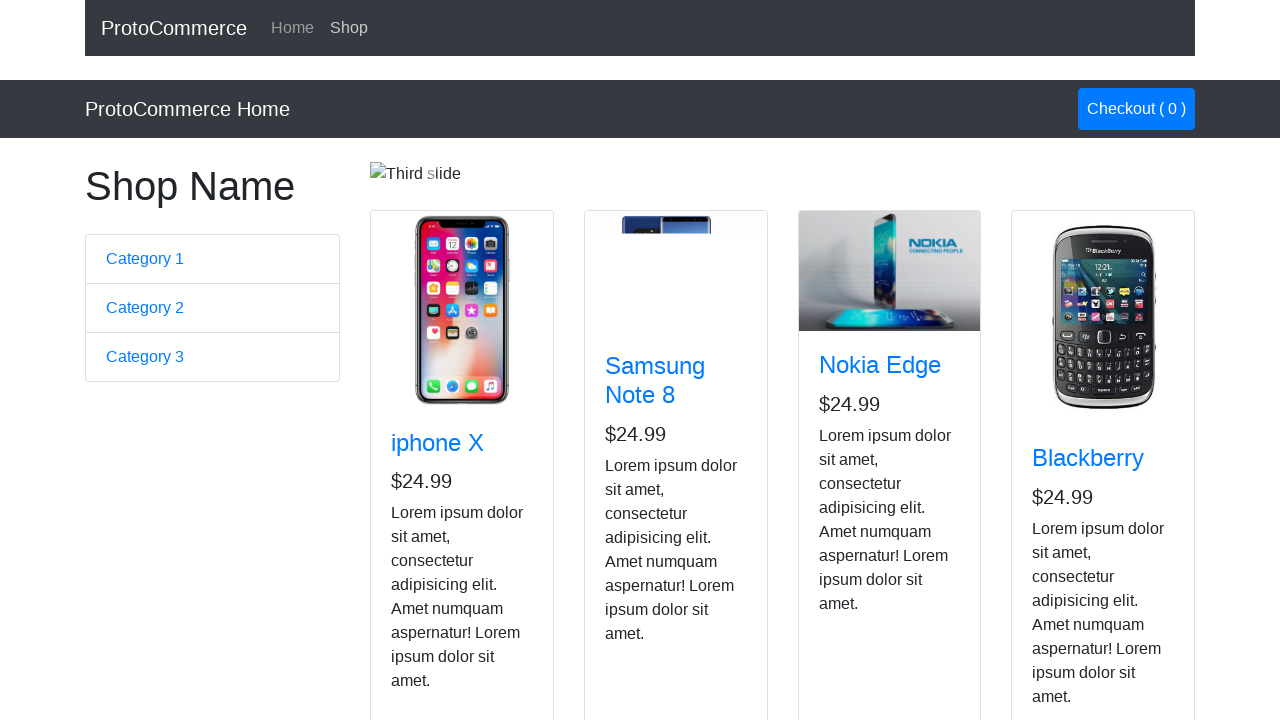

Clicked add to cart button for Nokia Edge product at (854, 528) on app-card >> internal:has-text="Nokia Edge"i >> internal:role=button
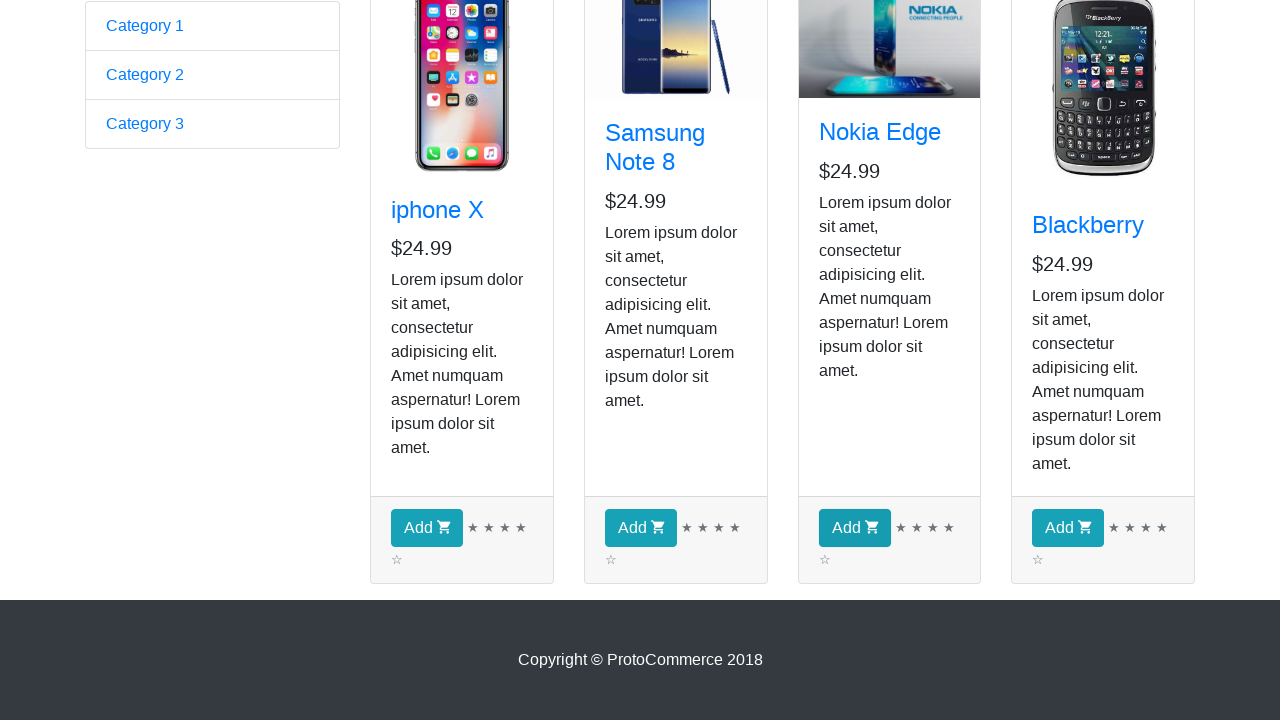

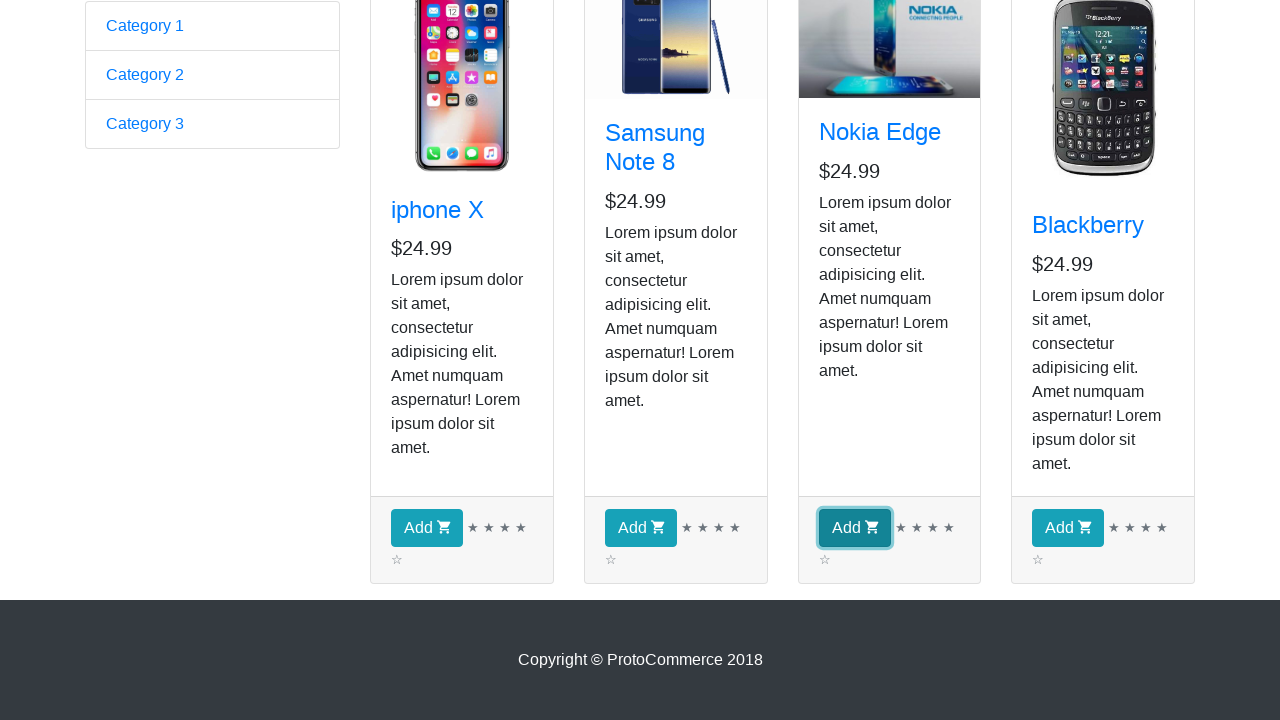